Tests that clicking Clear completed removes completed items from the list

Starting URL: https://demo.playwright.dev/todomvc

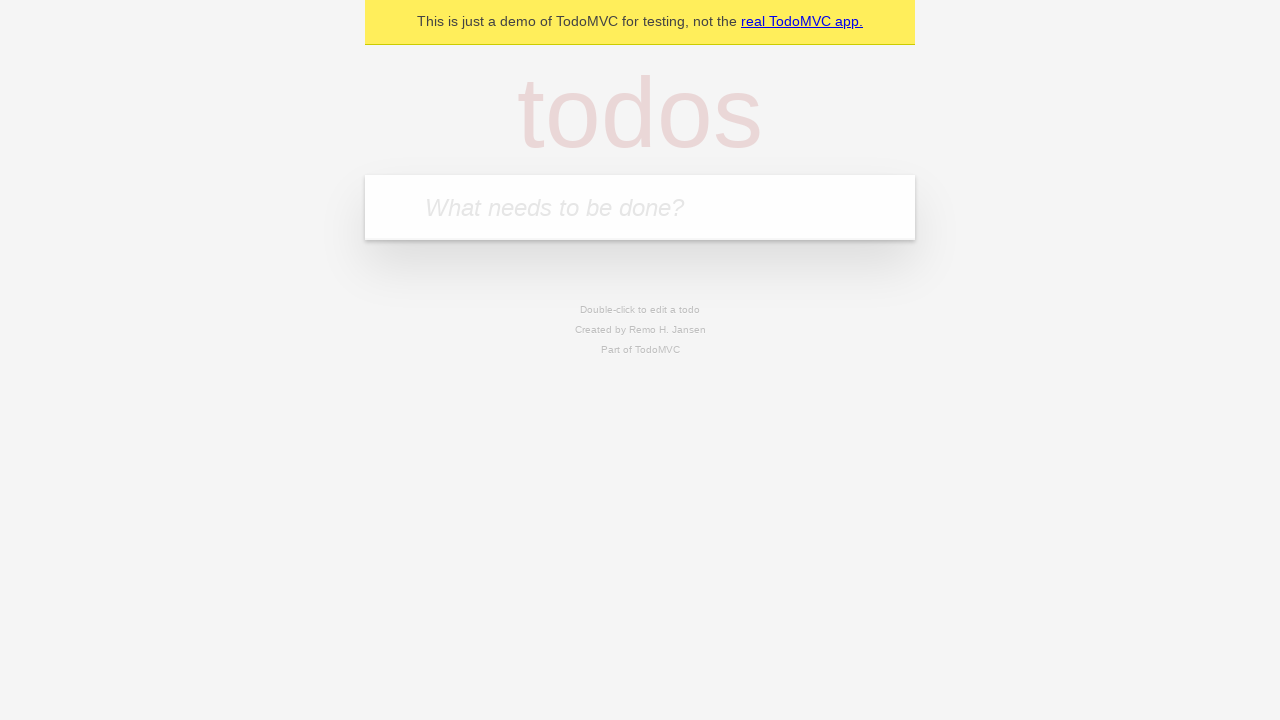

Filled new todo field with 'buy some cheese' on .new-todo
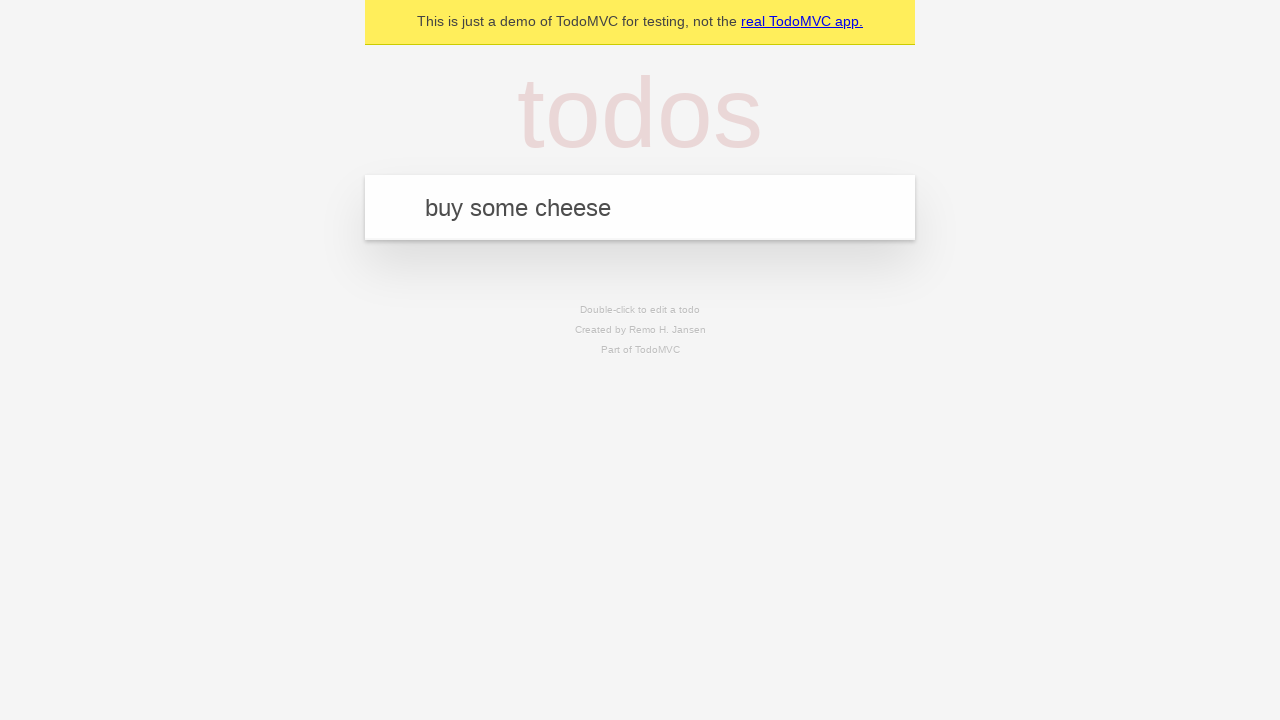

Pressed Enter to add first todo on .new-todo
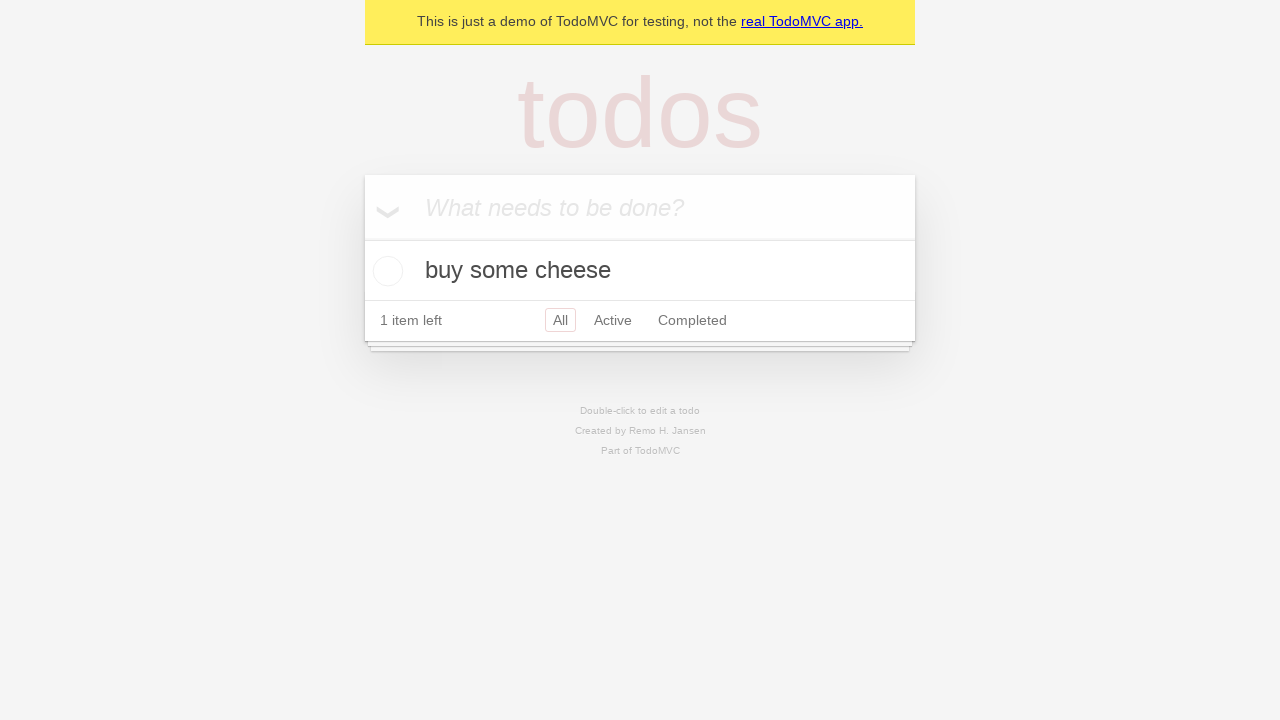

Filled new todo field with 'feed the cat' on .new-todo
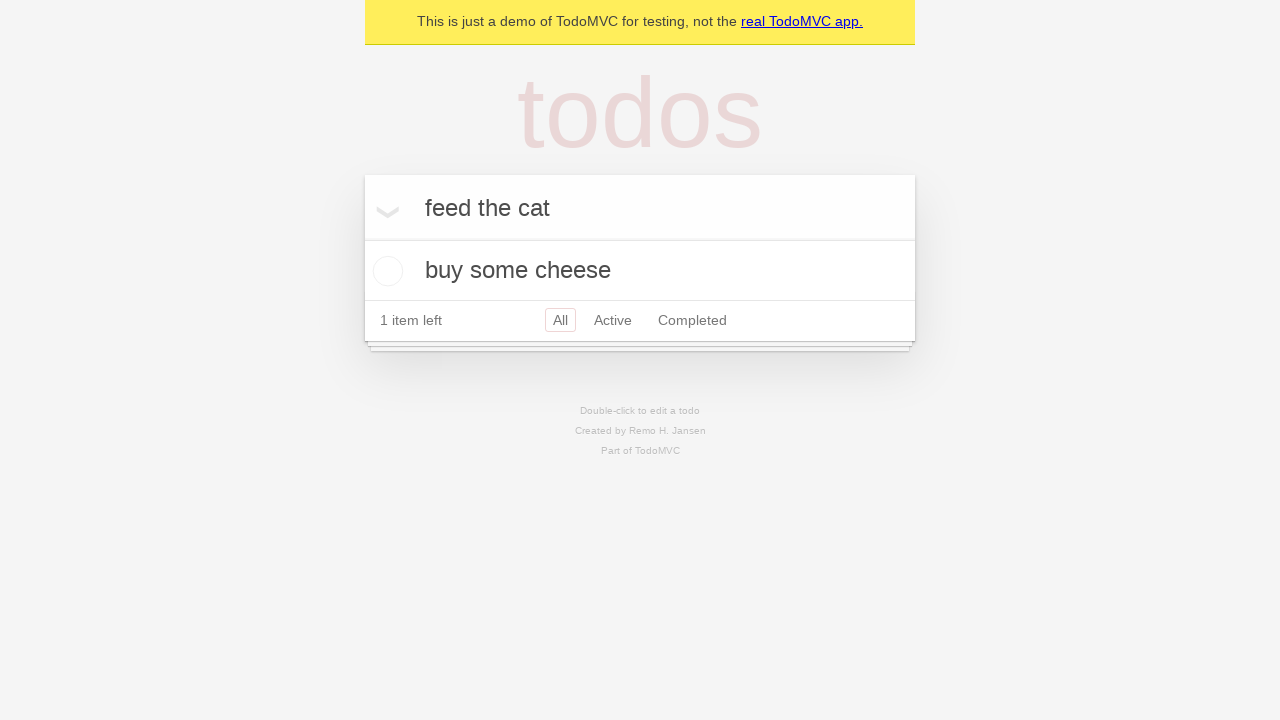

Pressed Enter to add second todo on .new-todo
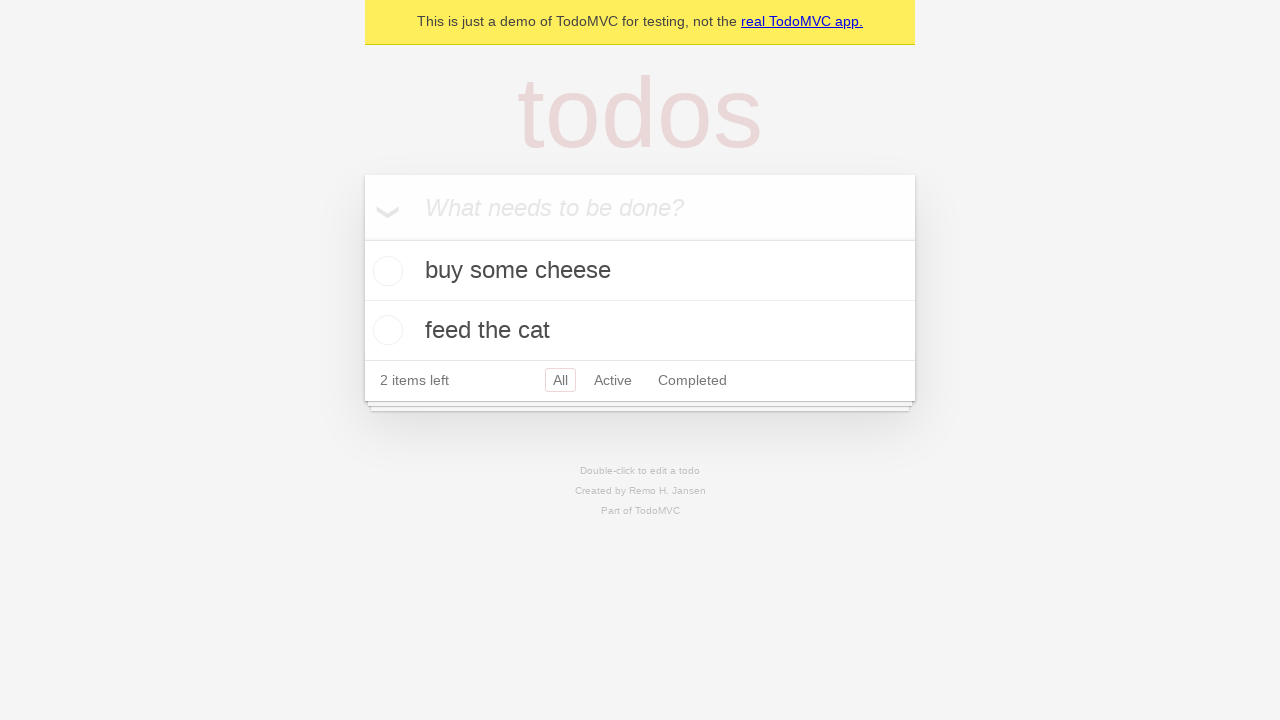

Filled new todo field with 'book a doctors appointment' on .new-todo
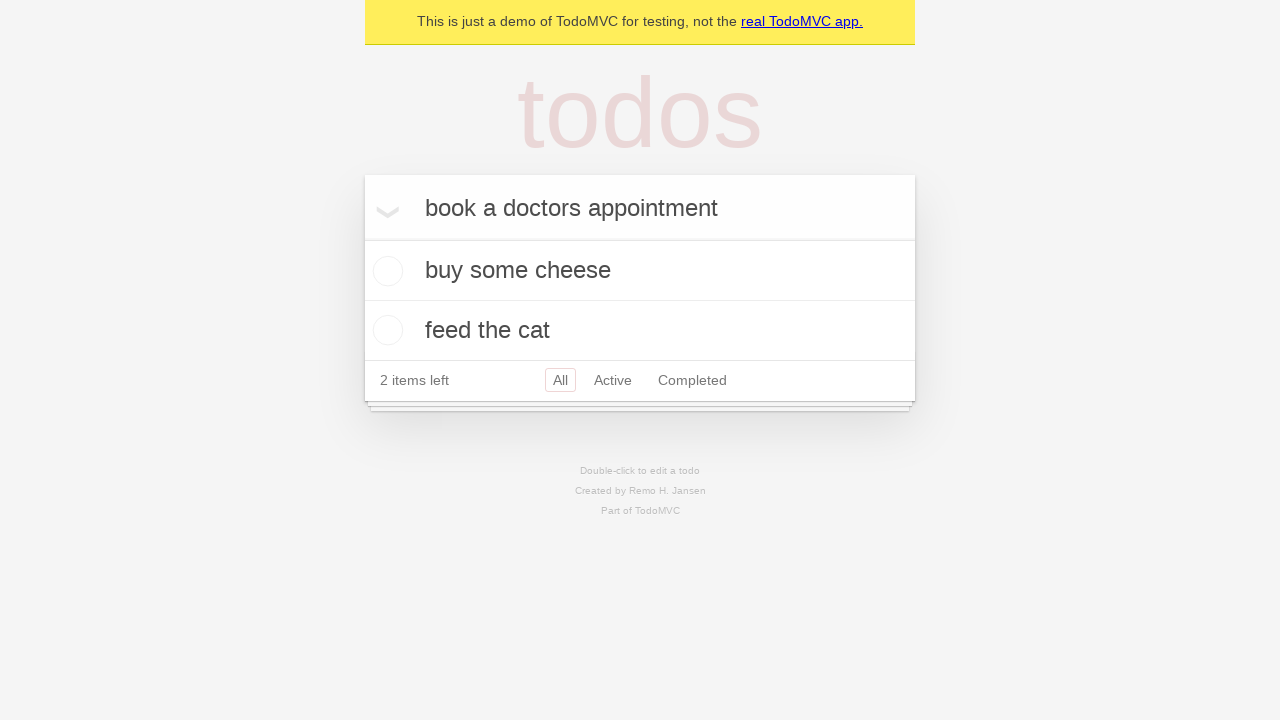

Pressed Enter to add third todo on .new-todo
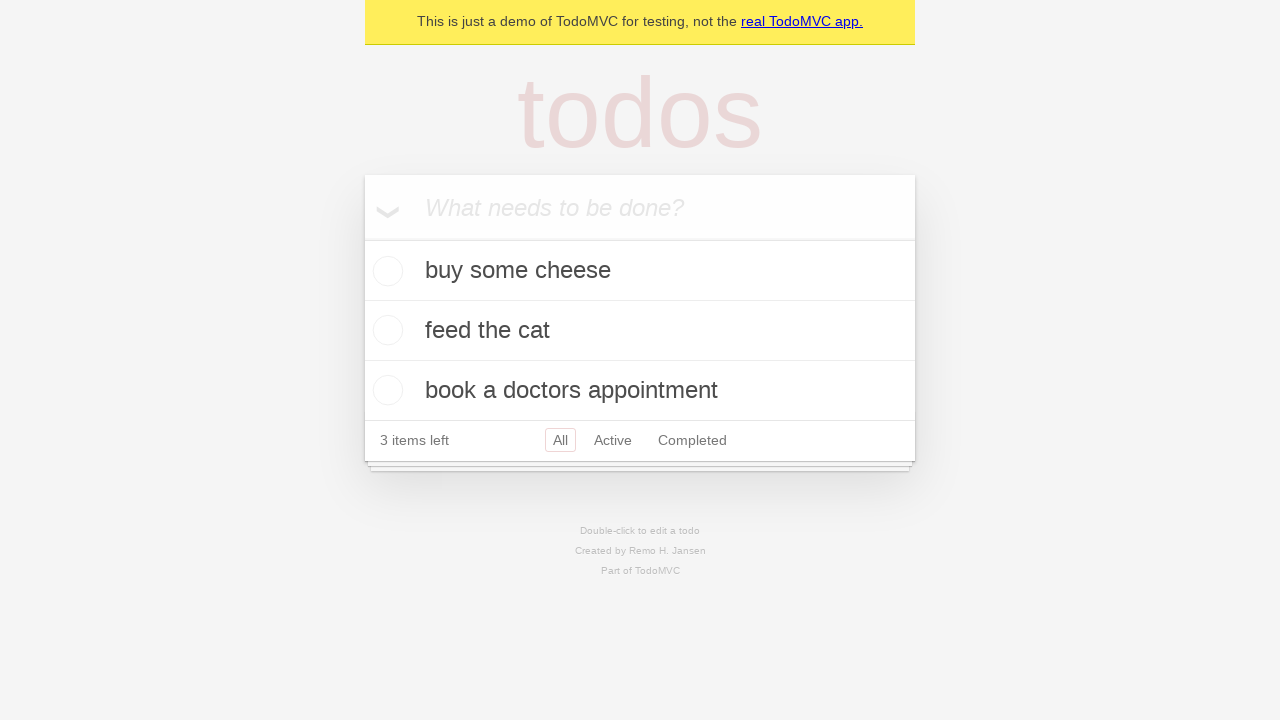

Waited for all three todo items to load
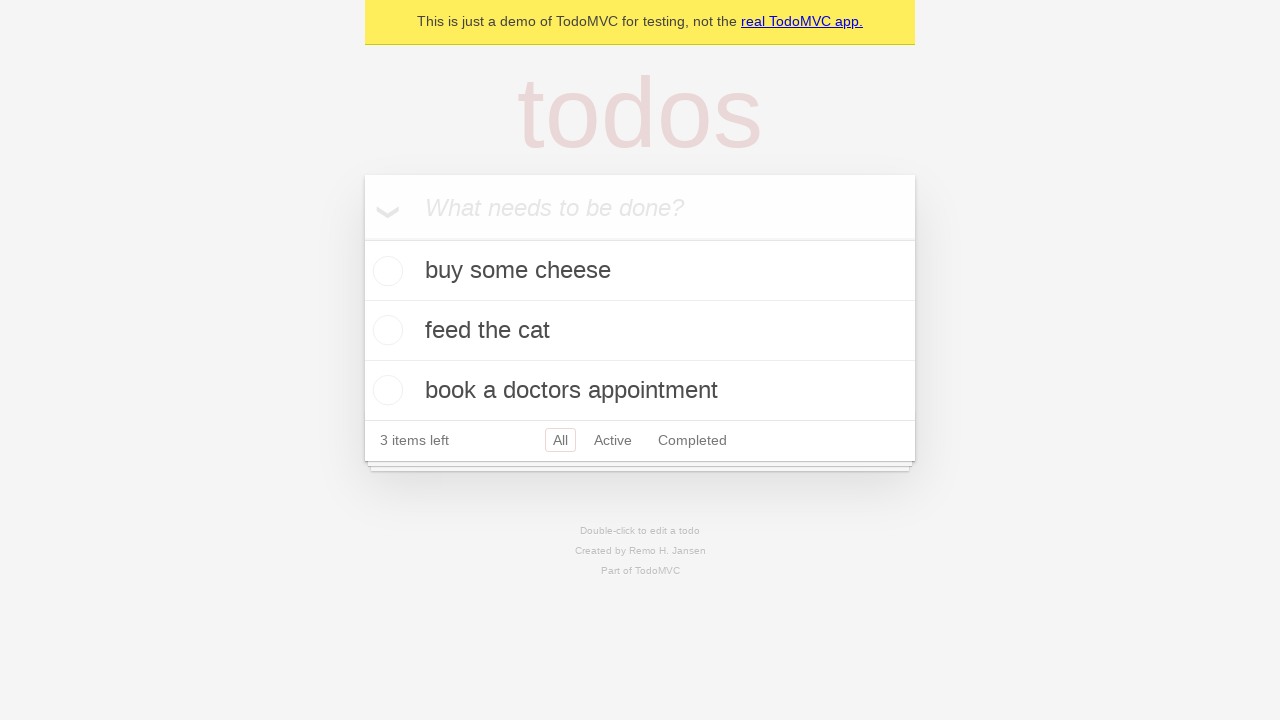

Checked the second todo item as completed at (385, 330) on .todo-list li >> nth=1 >> .toggle
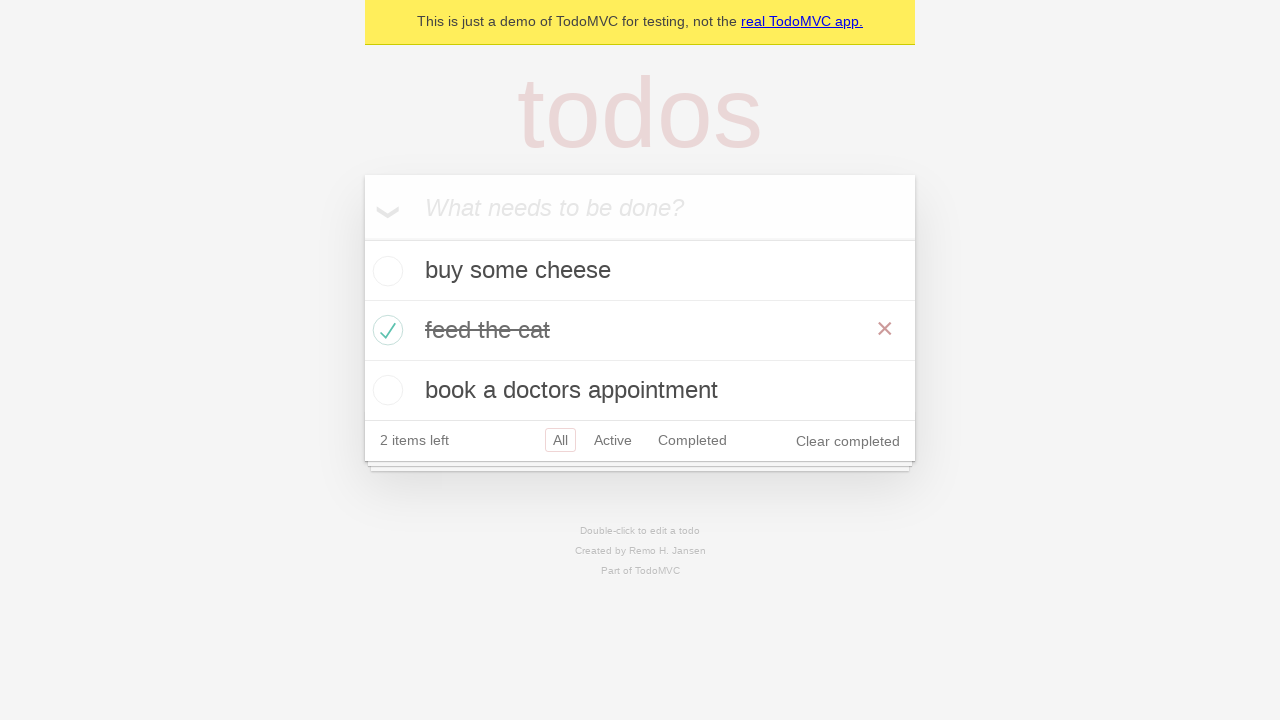

Clicked 'Clear completed' button to remove completed items at (848, 441) on .clear-completed
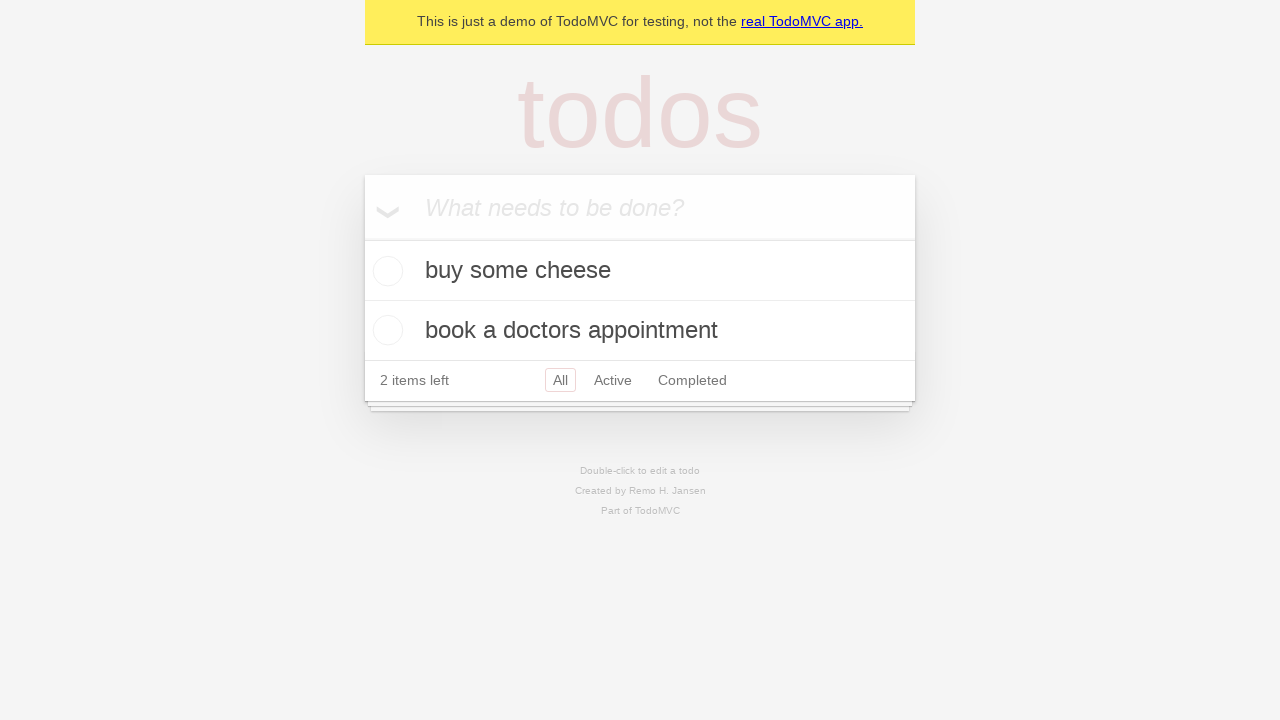

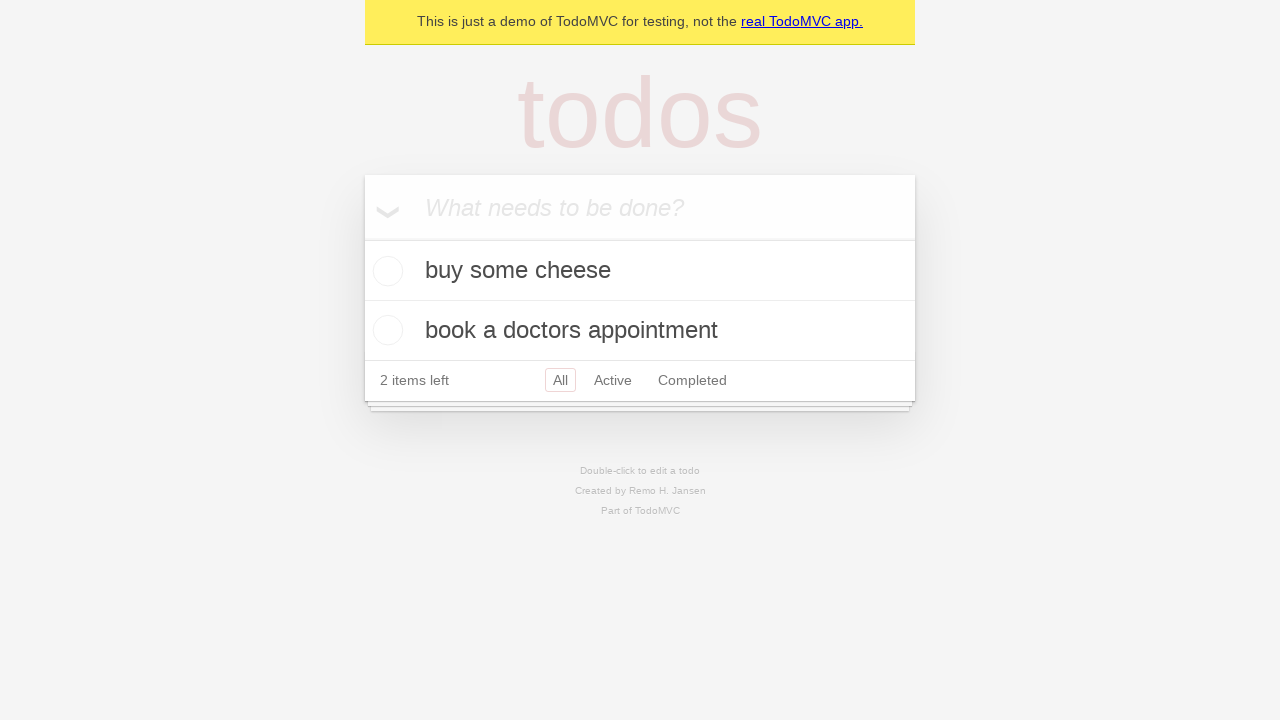